Tests the Wikipedia Topviews page by waiting for the page to load, opening the download dropdown menu, and clicking the JSON download option.

Starting URL: https://pageviews.wmcloud.org/topviews/?project=en.wikipedia.org&platform=all-access&date=last-year&excludes=

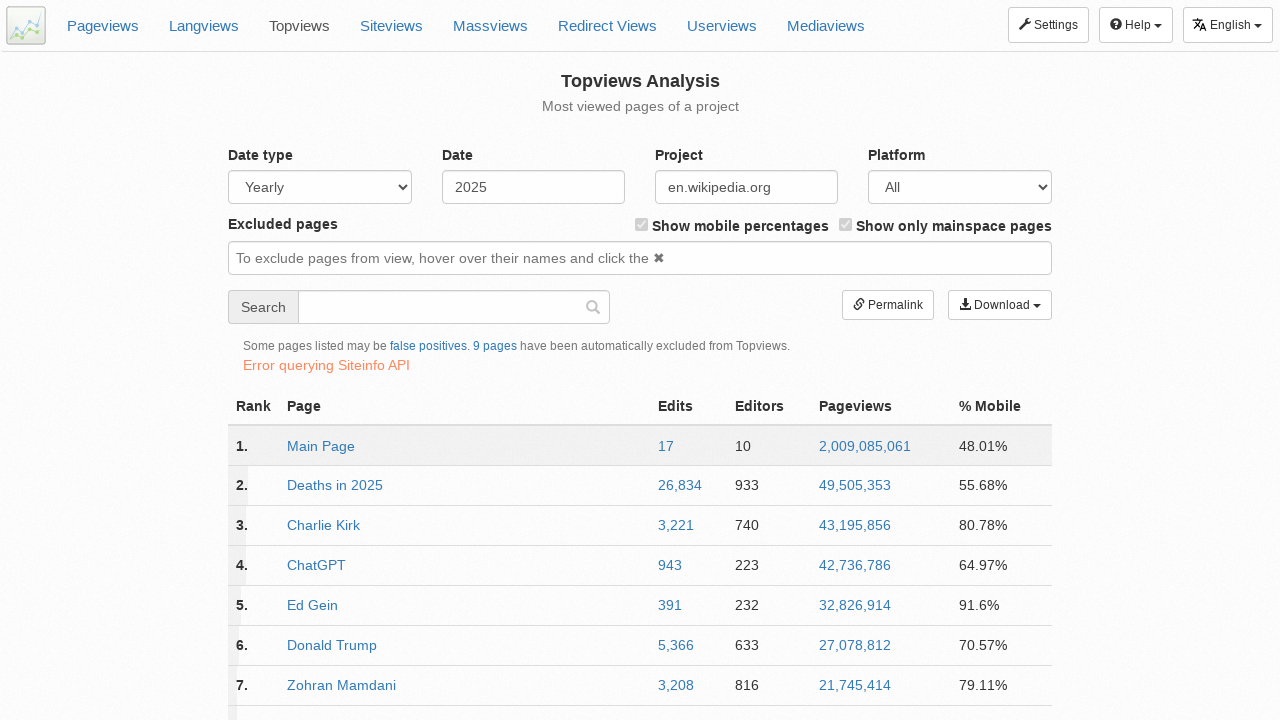

Waited for download button group to load
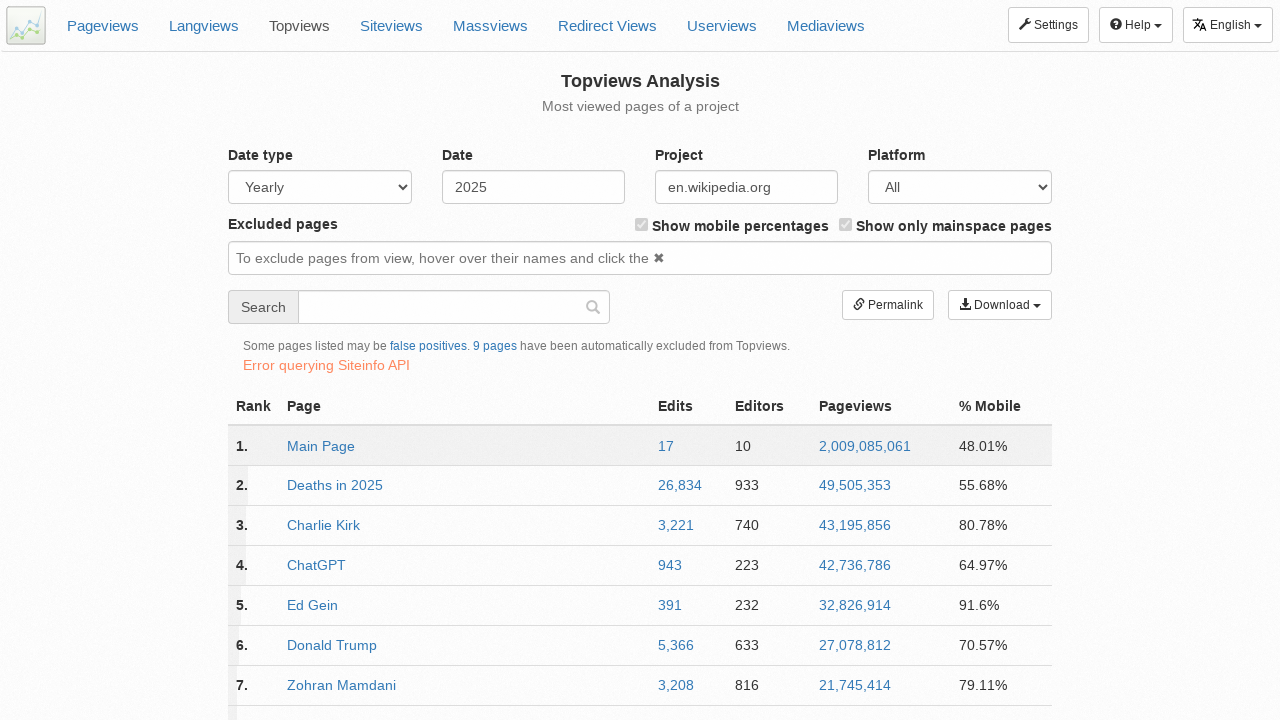

Dismissed data notice overlays
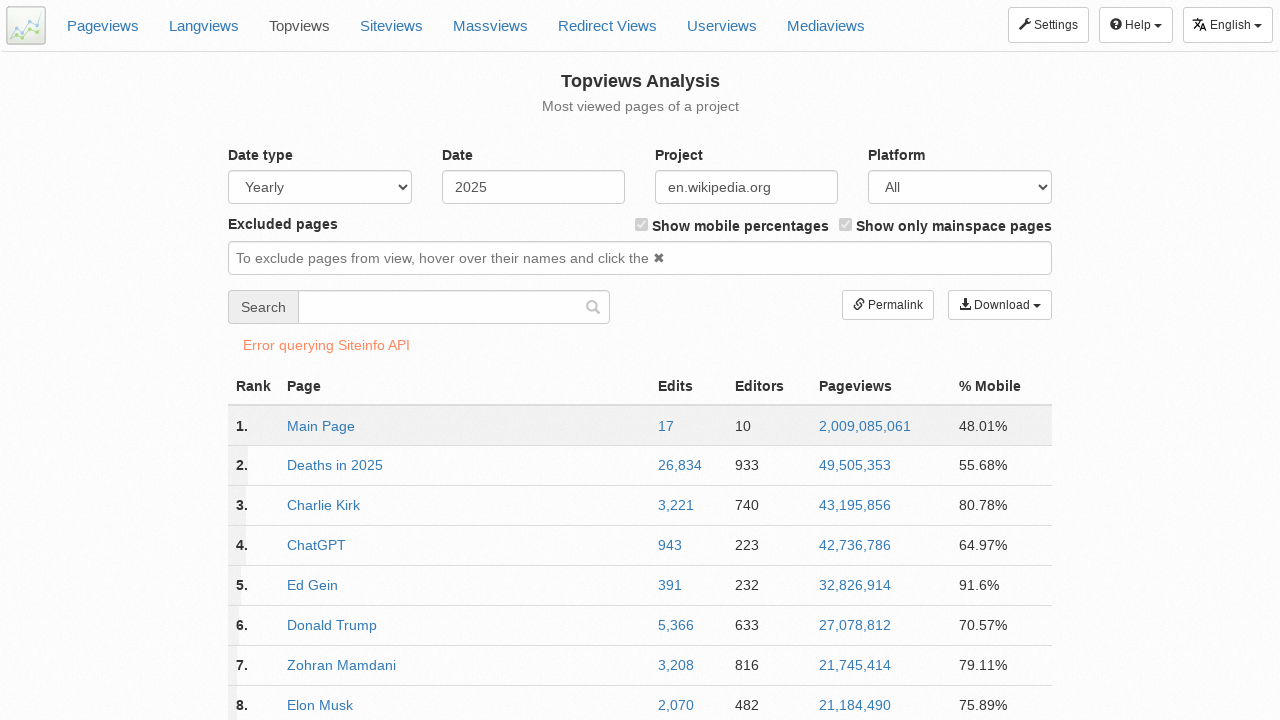

Scrolled download button into view
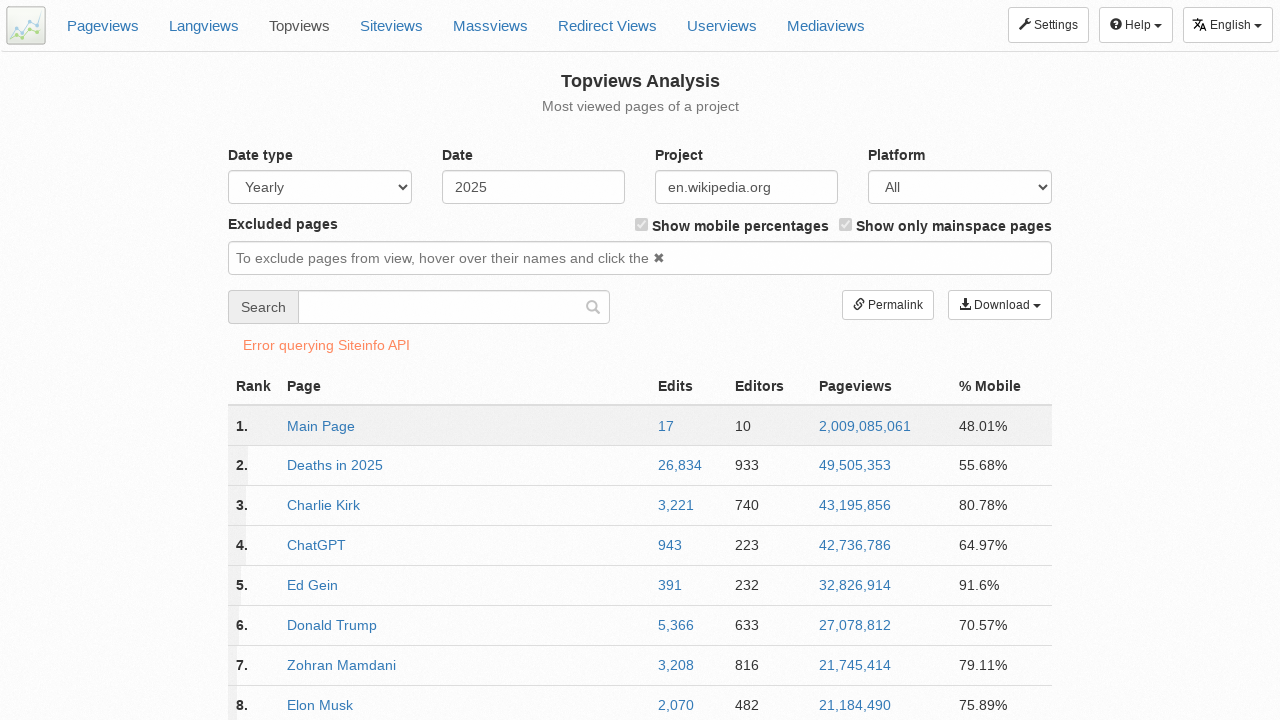

Clicked download button to open dropdown menu at (1000, 305) on div.download-btn-group button
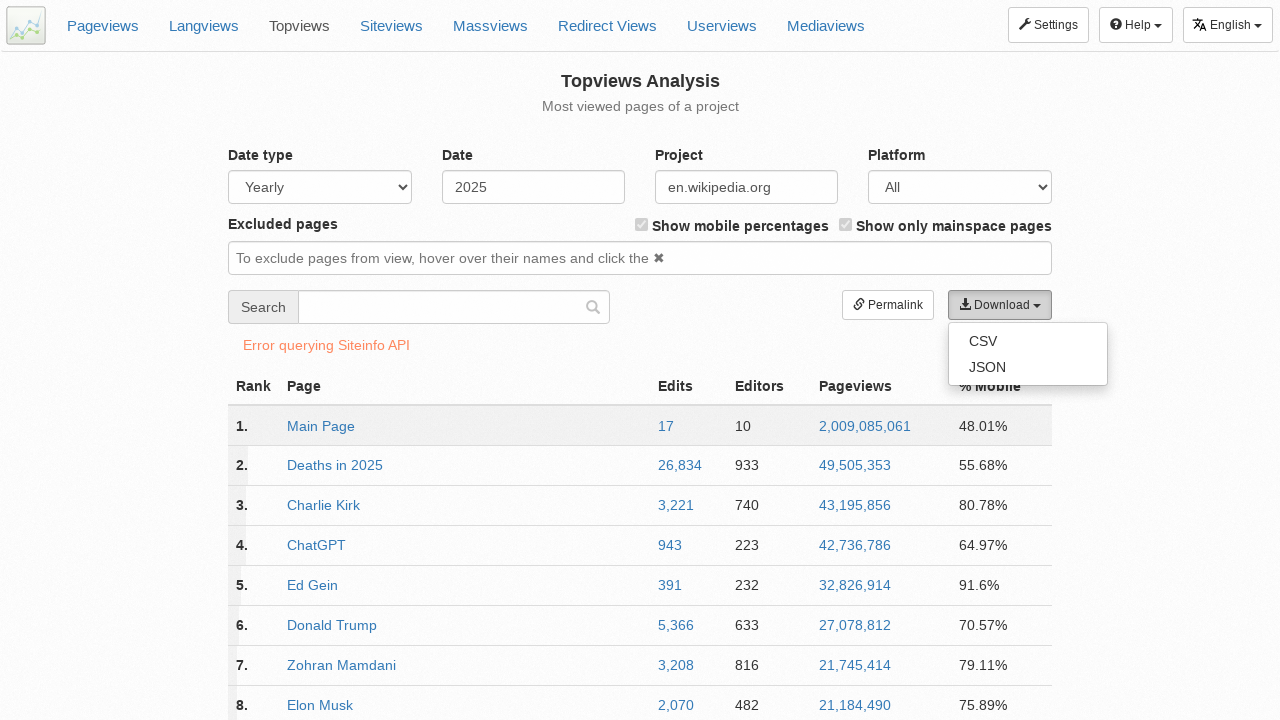

JSON download option became visible
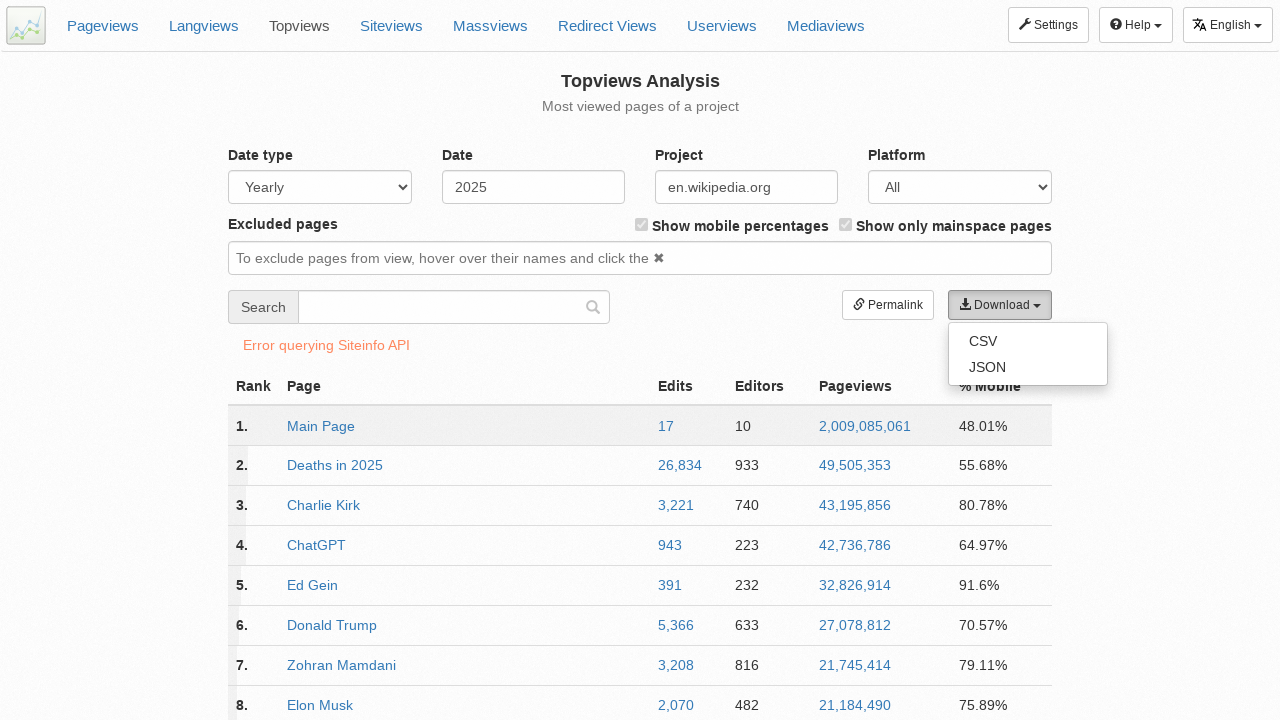

Clicked JSON download option at (1028, 367) on a.download-json
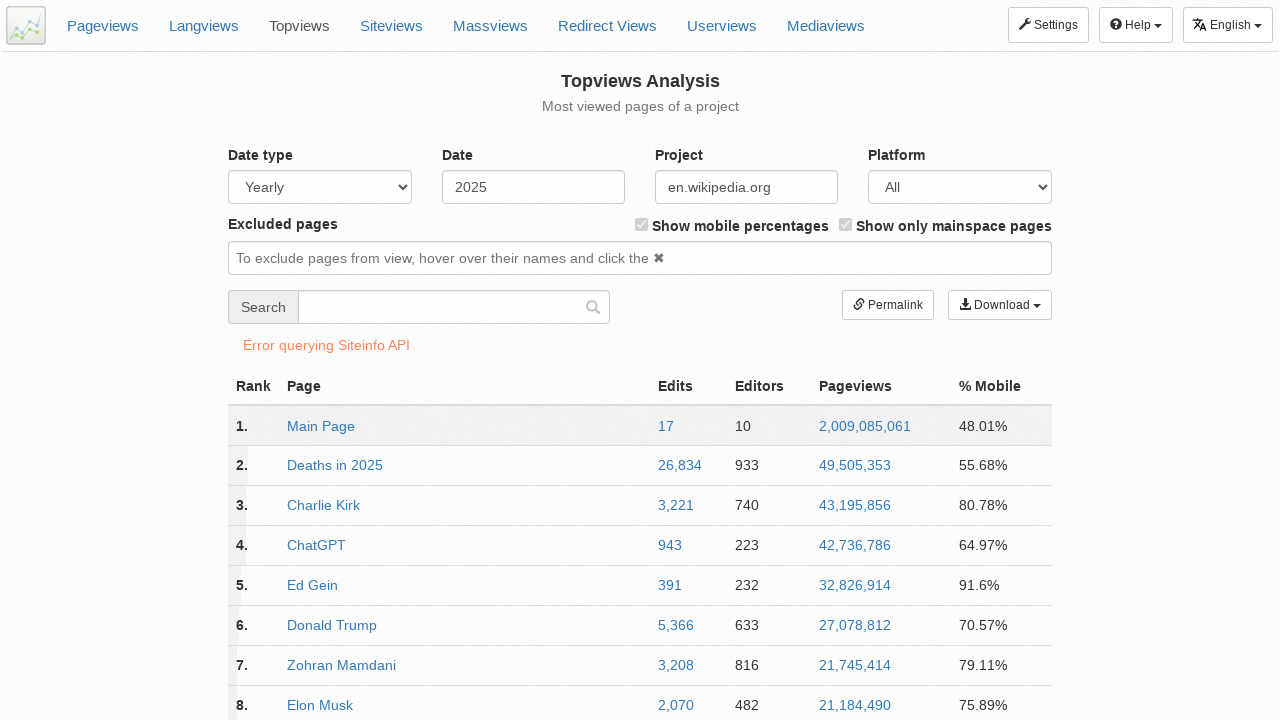

Waited for download action to complete
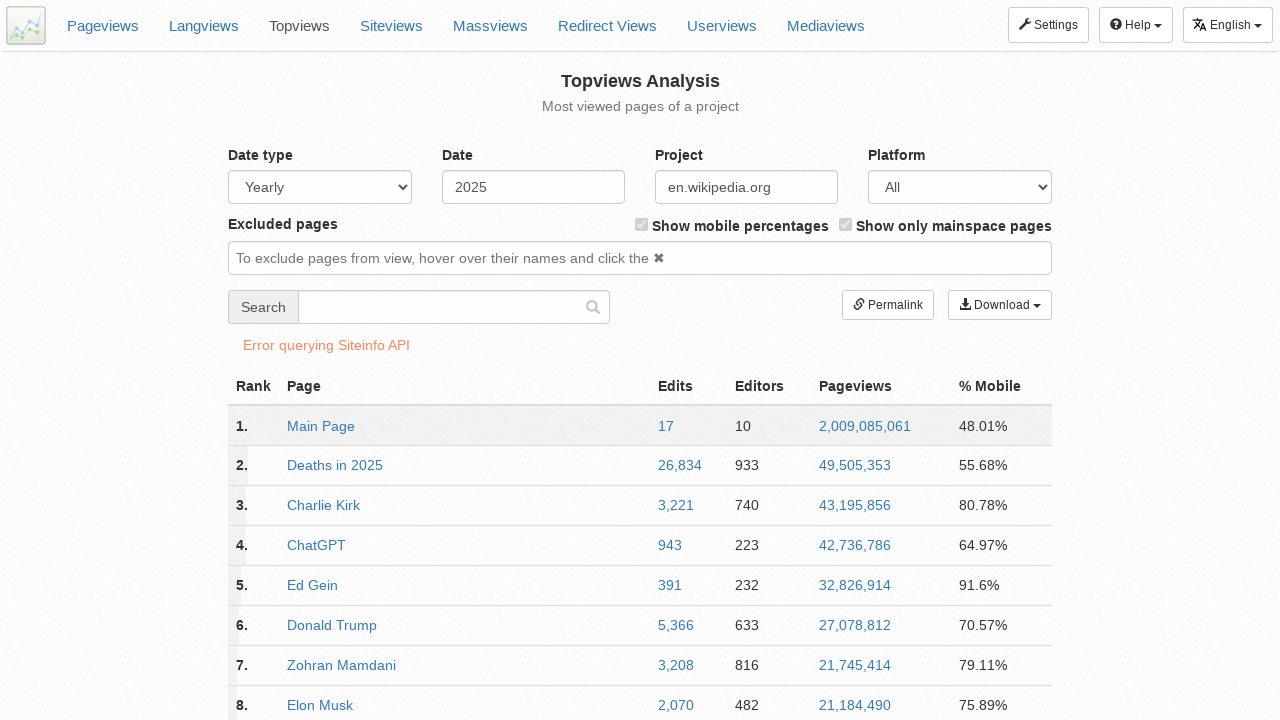

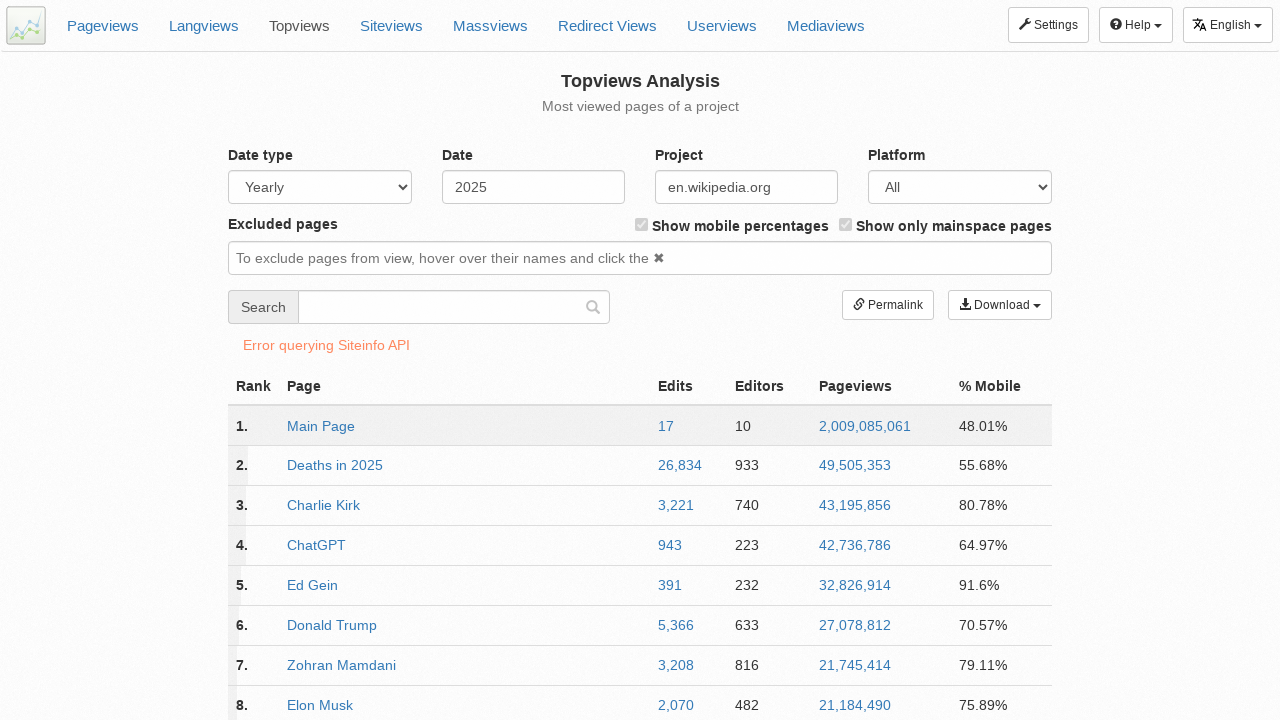